Tests auto-suggest functionality by typing partial text and selecting "United States" from the dropdown suggestions using keyboard navigation

Starting URL: http://www.qaclickacademy.com/practice.php

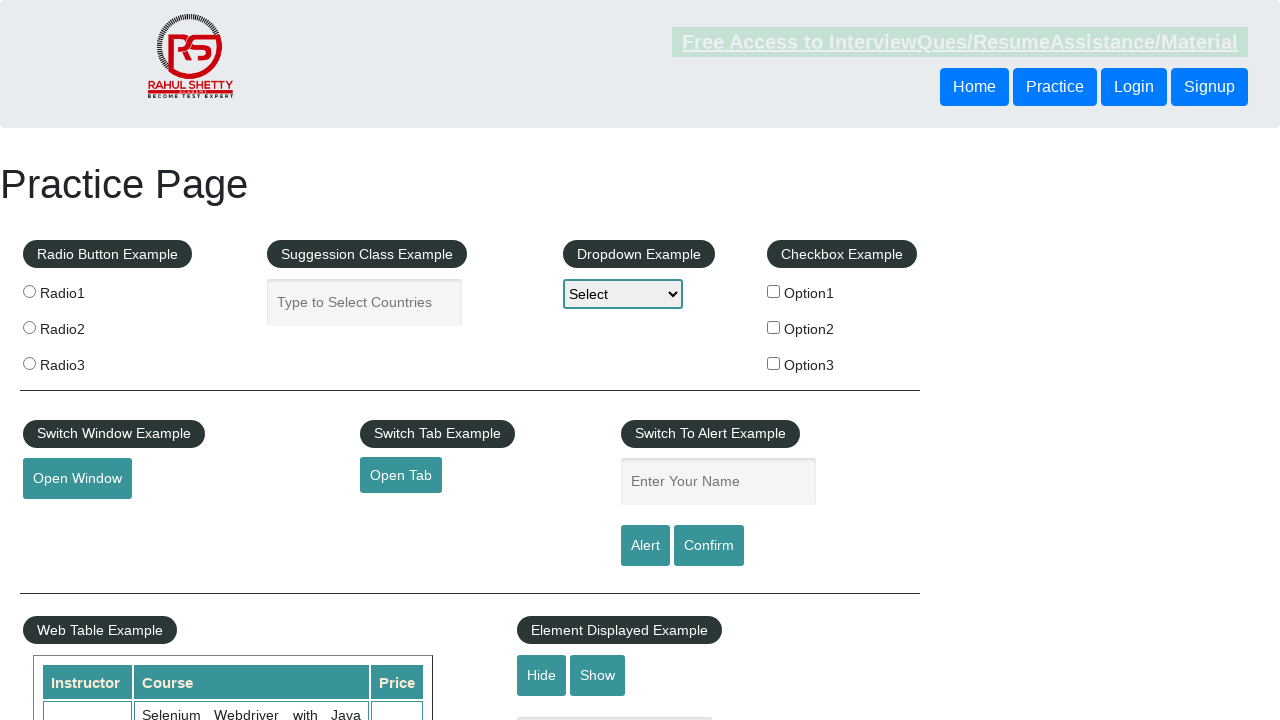

Filled autocomplete field with 'Uni' to trigger suggestions on #autocomplete
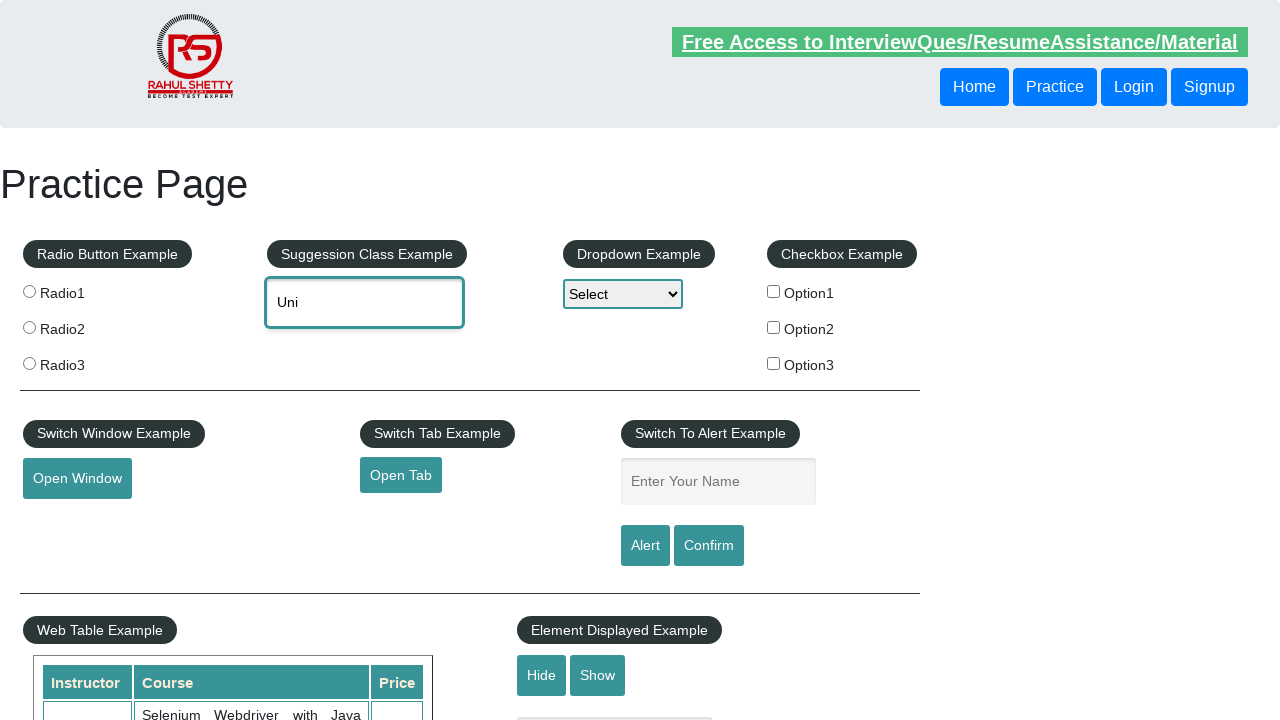

Waited 1000ms for dropdown to update
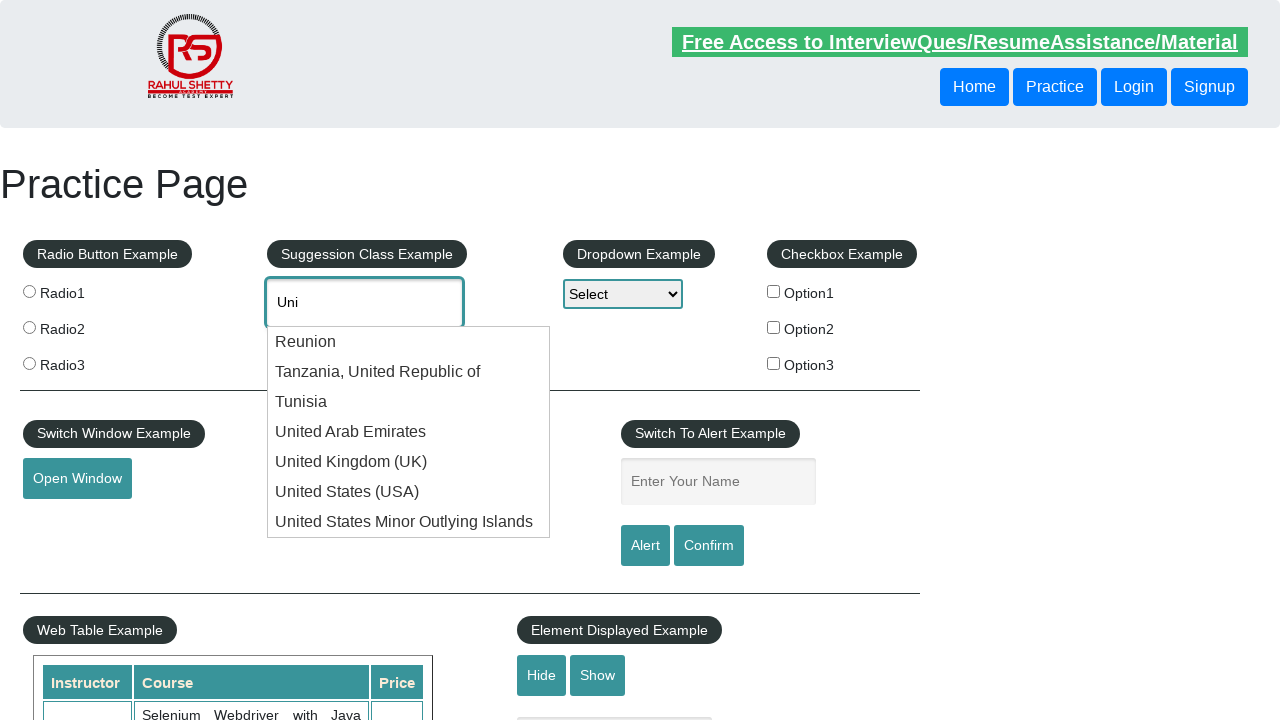

Pressed ArrowDown to navigate through dropdown suggestions on #autocomplete
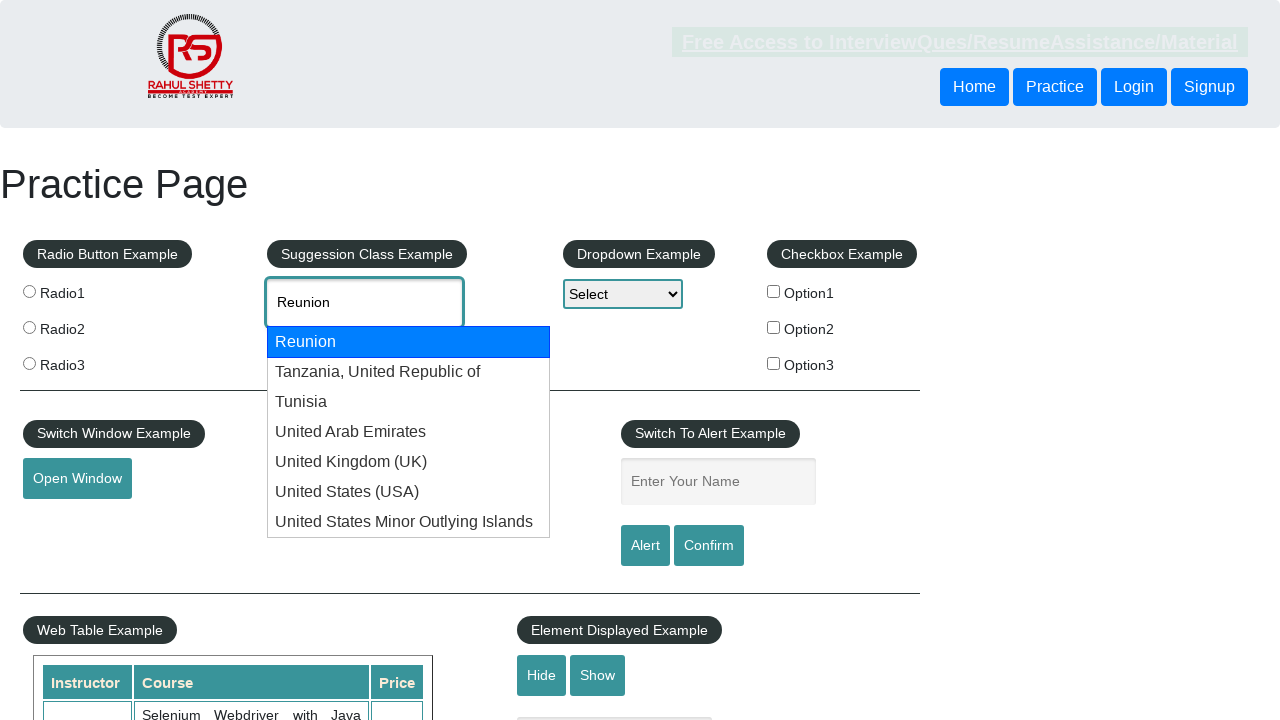

Retrieved current autocomplete value: 'Reunion'
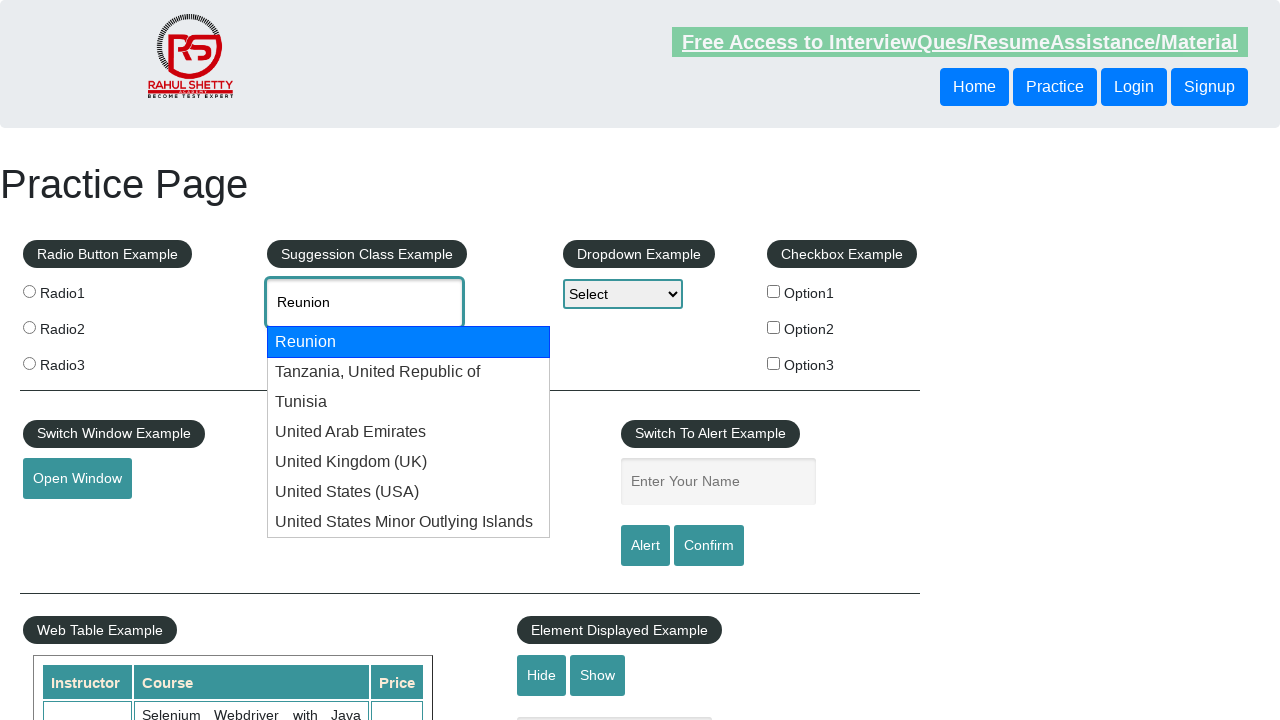

Waited 1000ms for dropdown to update
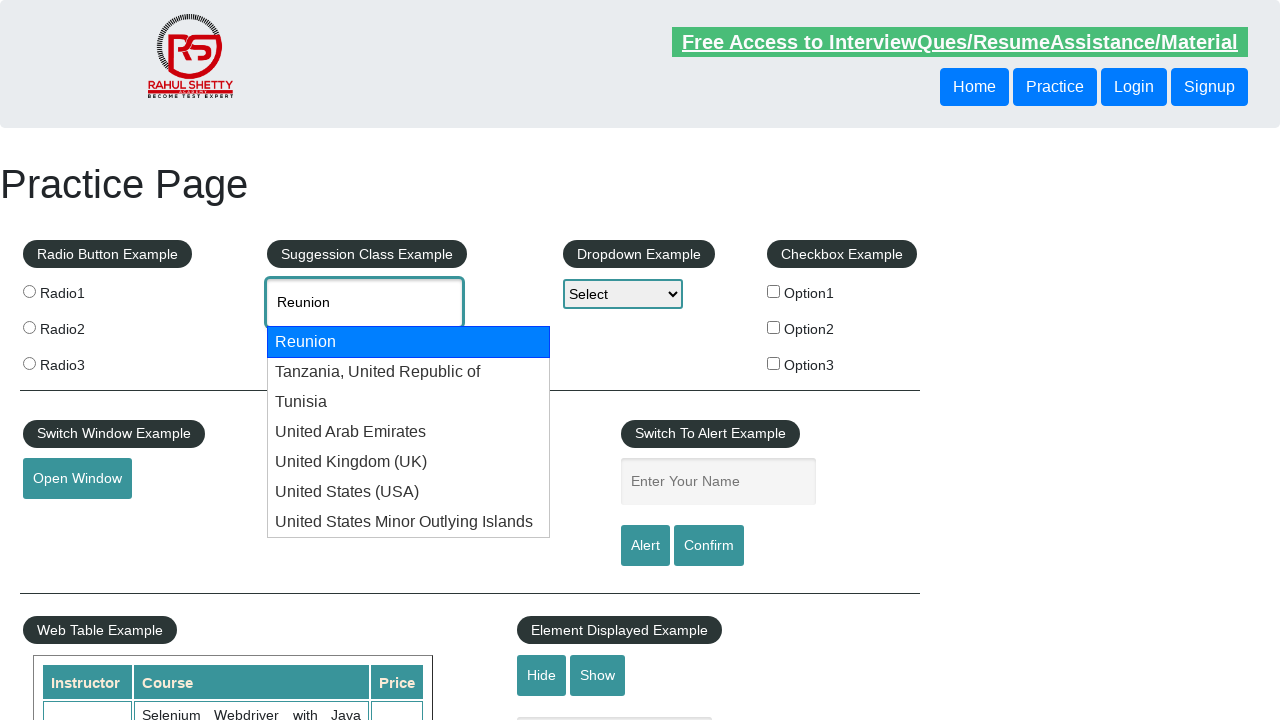

Pressed ArrowDown to navigate through dropdown suggestions on #autocomplete
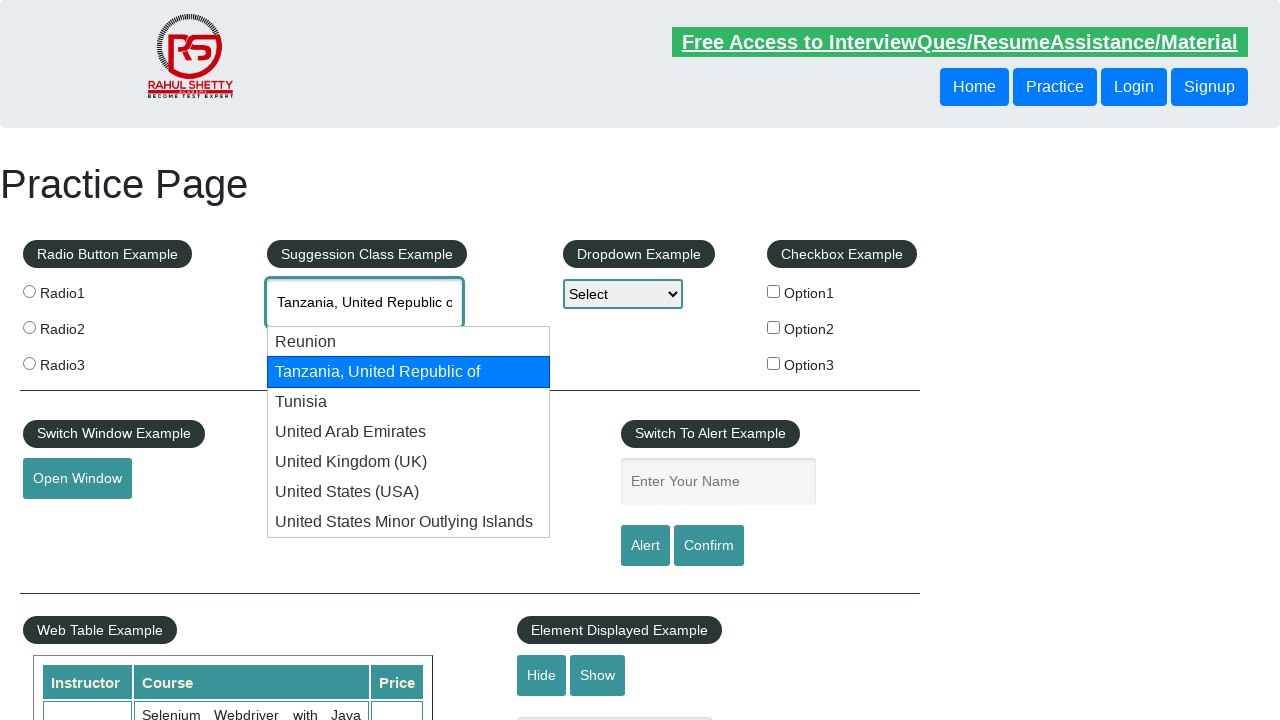

Retrieved current autocomplete value: 'Tanzania, United Republic of'
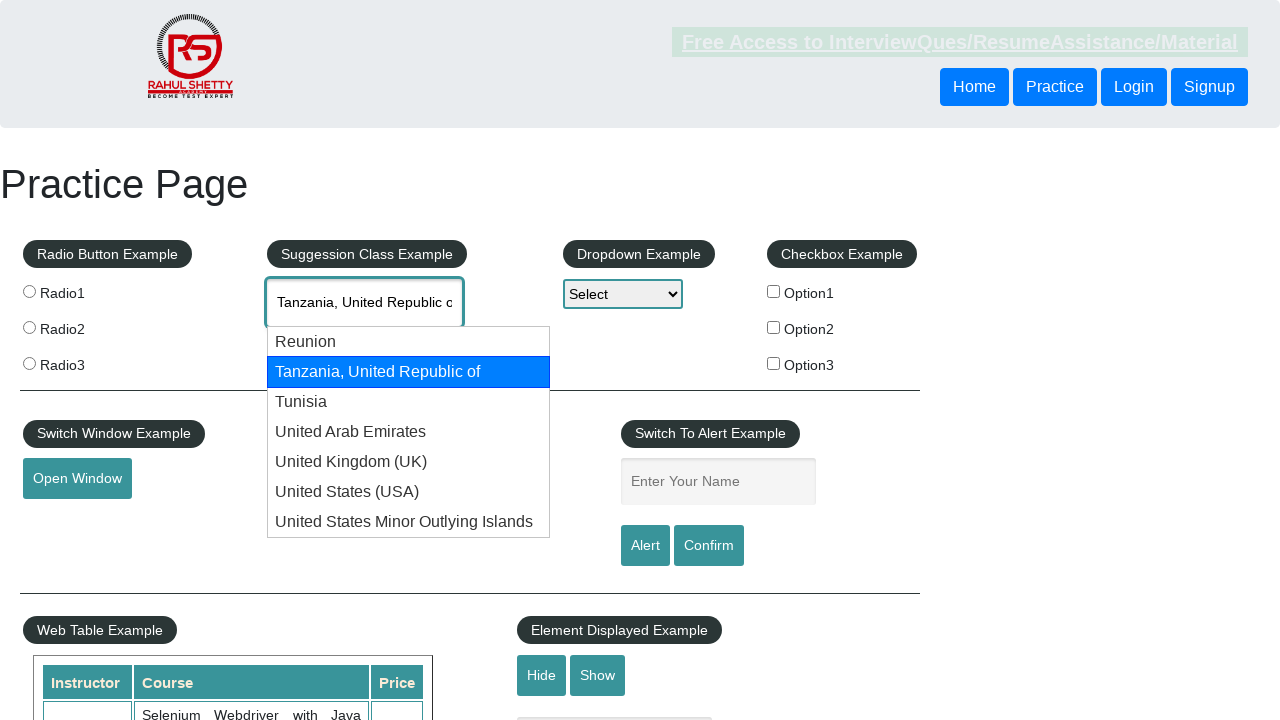

Waited 1000ms for dropdown to update
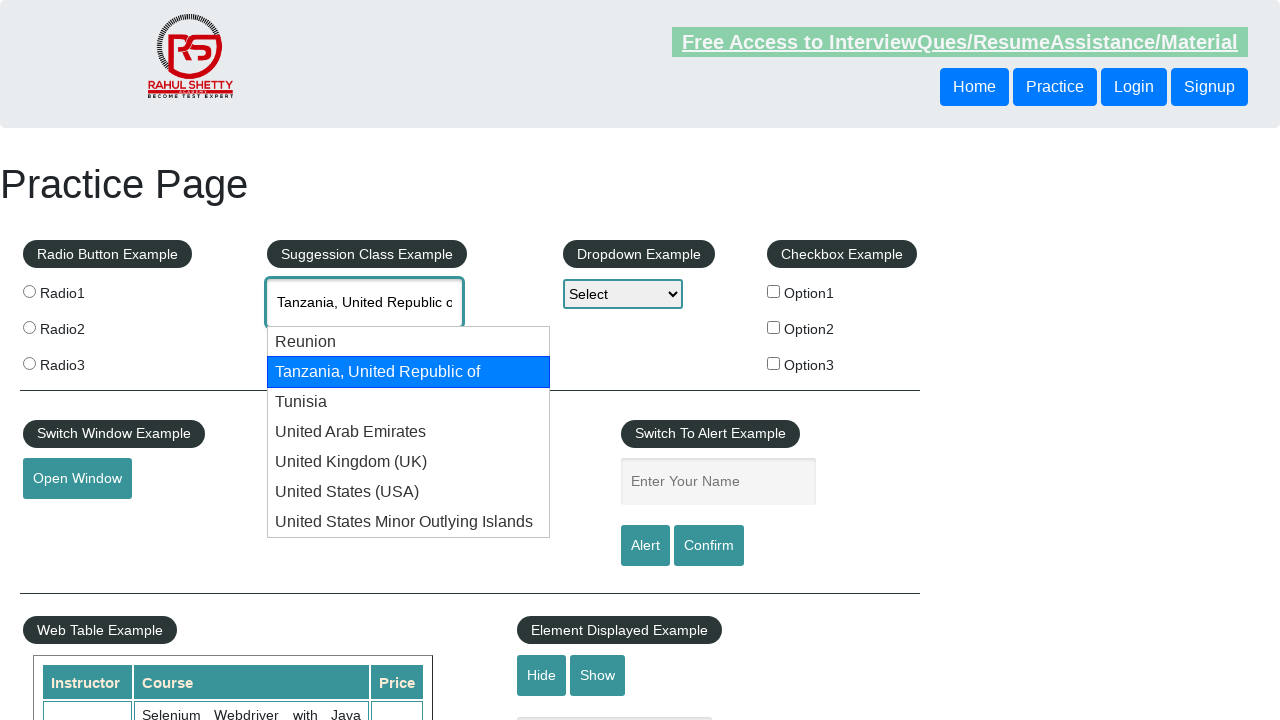

Pressed ArrowDown to navigate through dropdown suggestions on #autocomplete
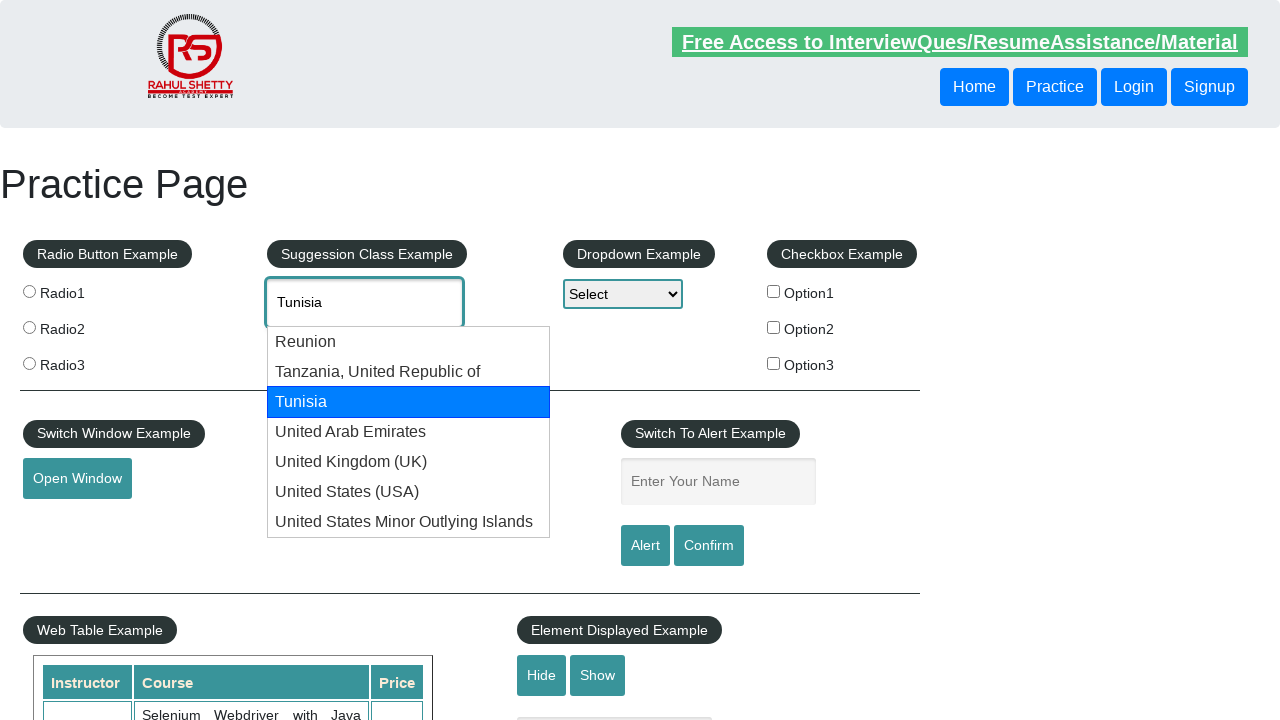

Retrieved current autocomplete value: 'Tunisia'
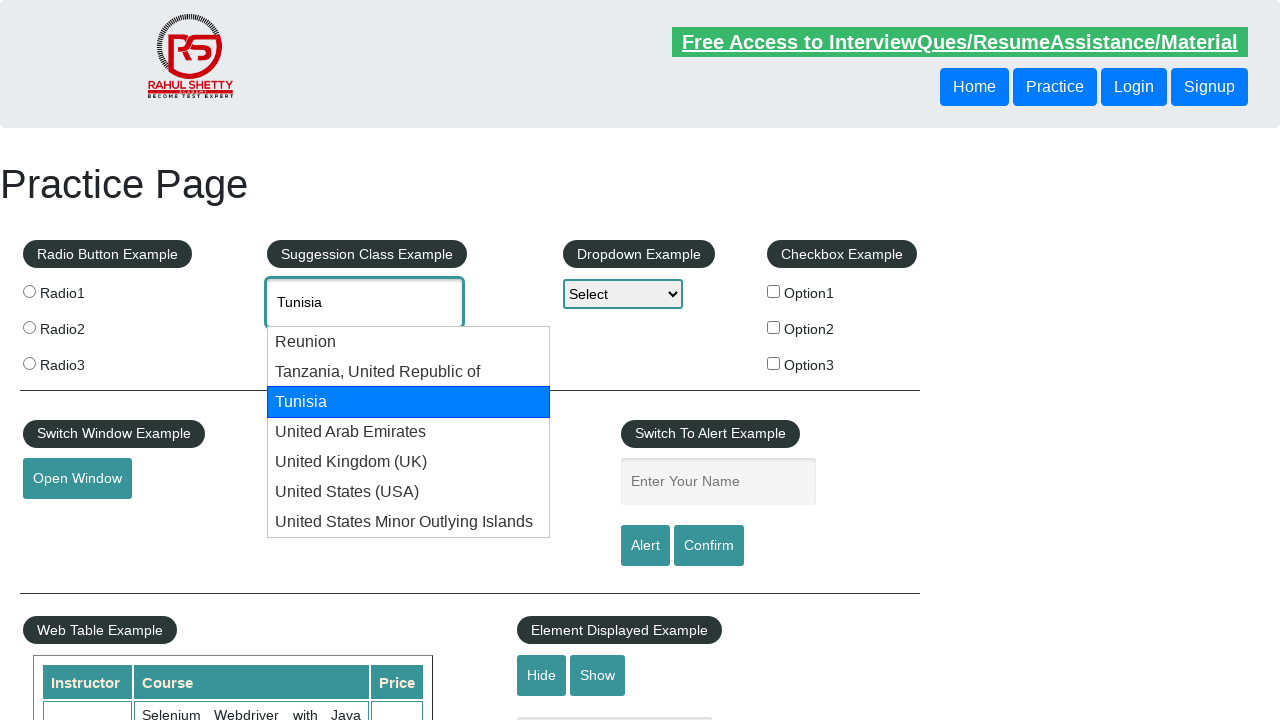

Waited 1000ms for dropdown to update
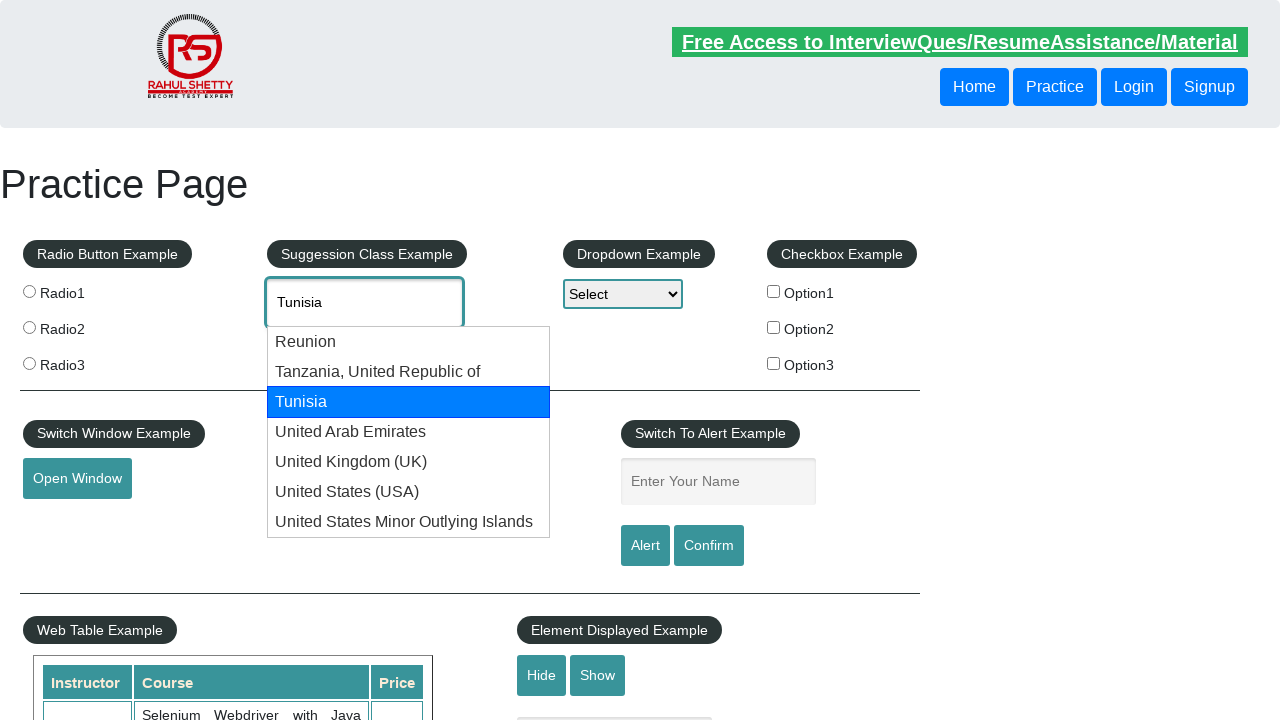

Pressed ArrowDown to navigate through dropdown suggestions on #autocomplete
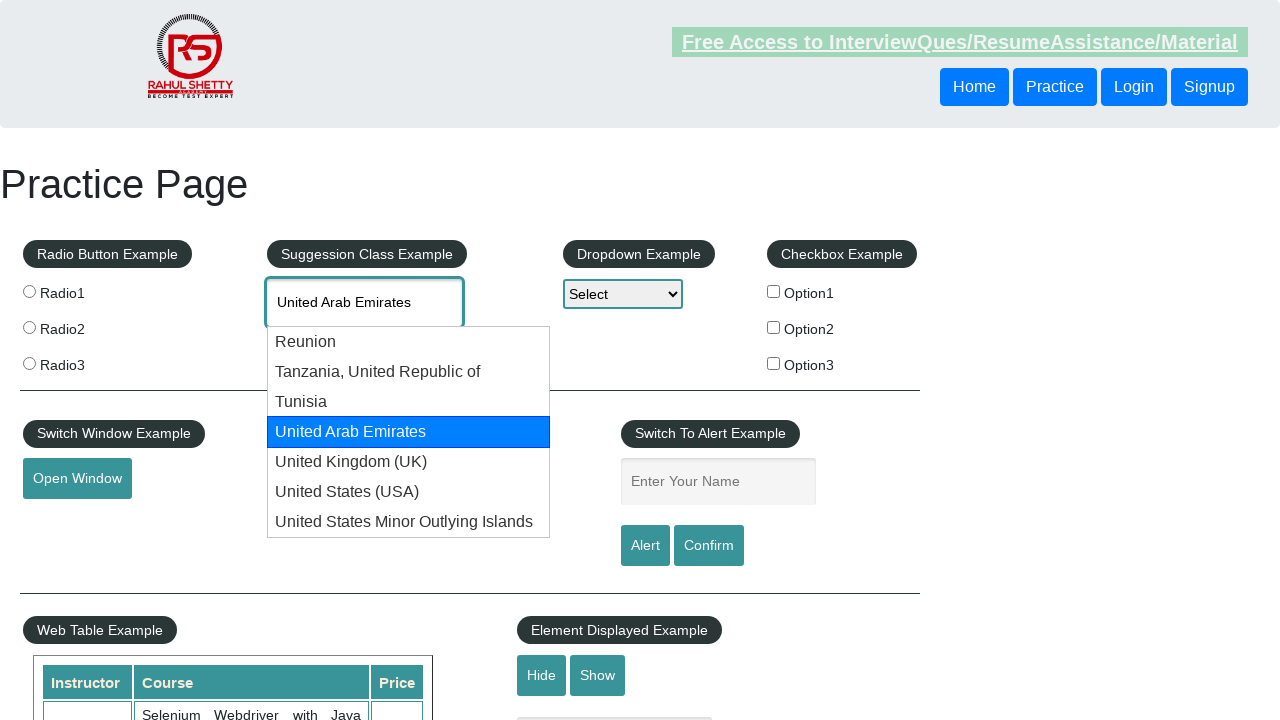

Retrieved current autocomplete value: 'United Arab Emirates'
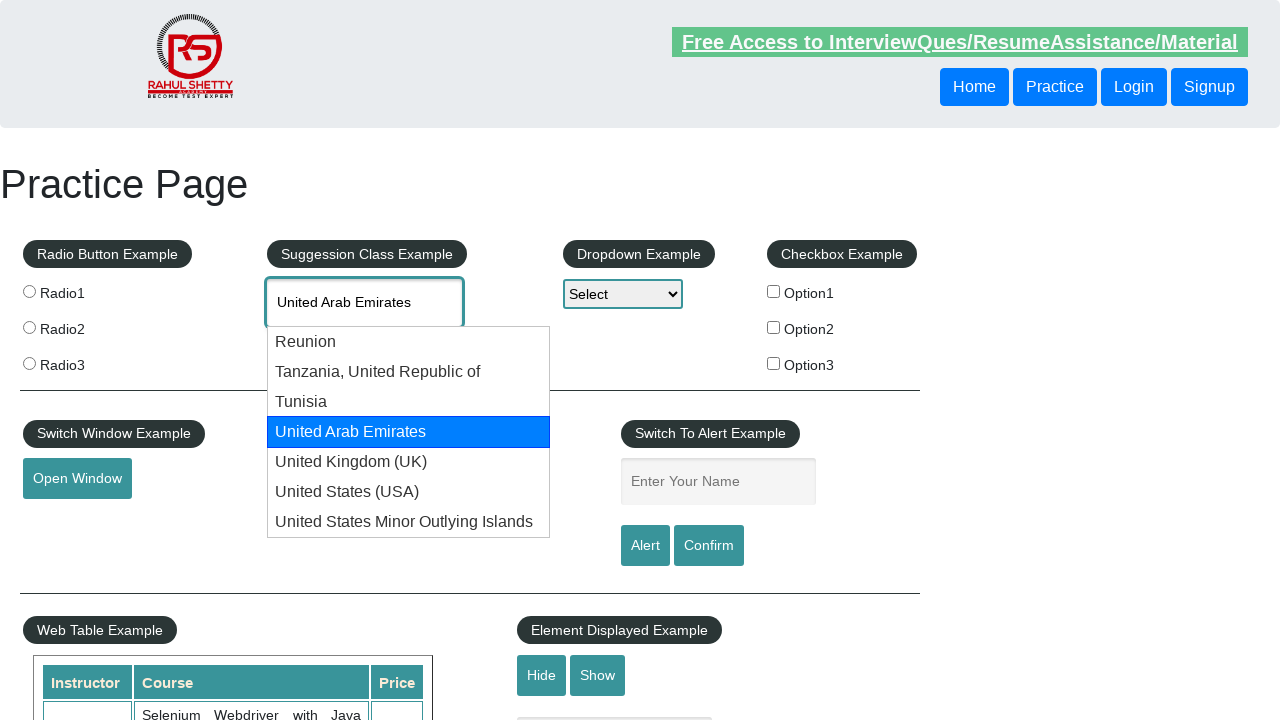

Waited 1000ms for dropdown to update
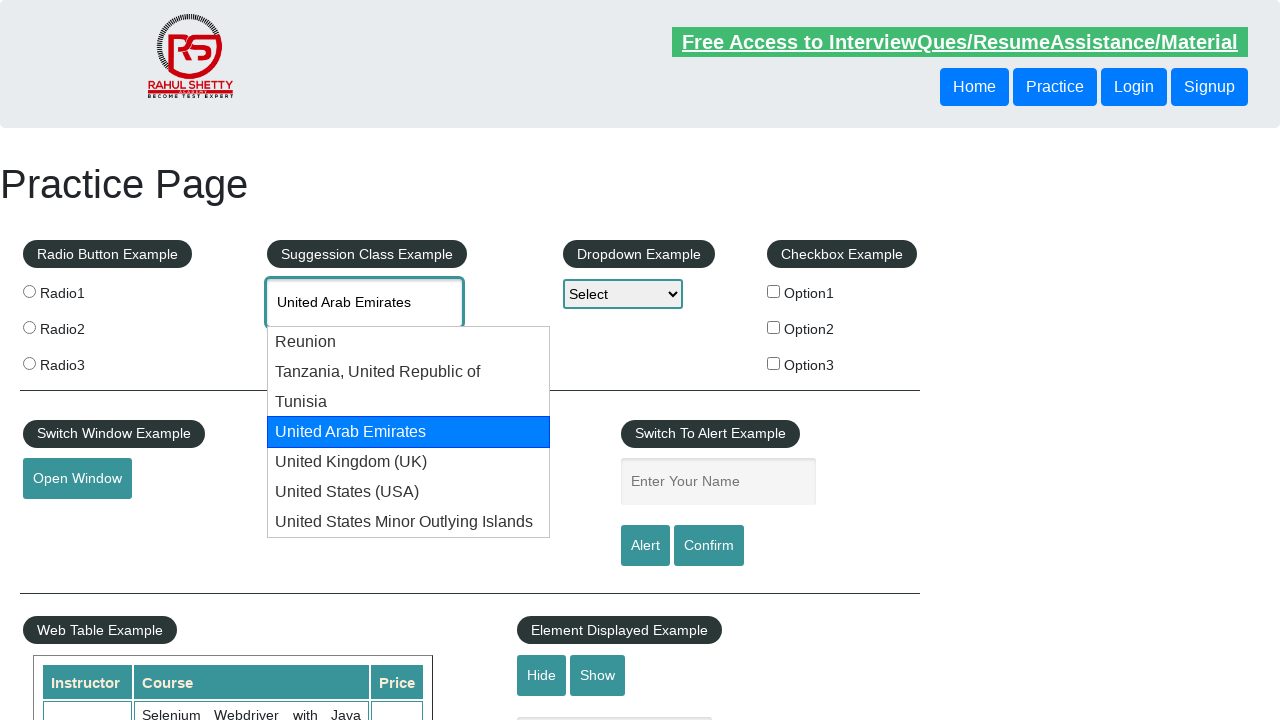

Pressed ArrowDown to navigate through dropdown suggestions on #autocomplete
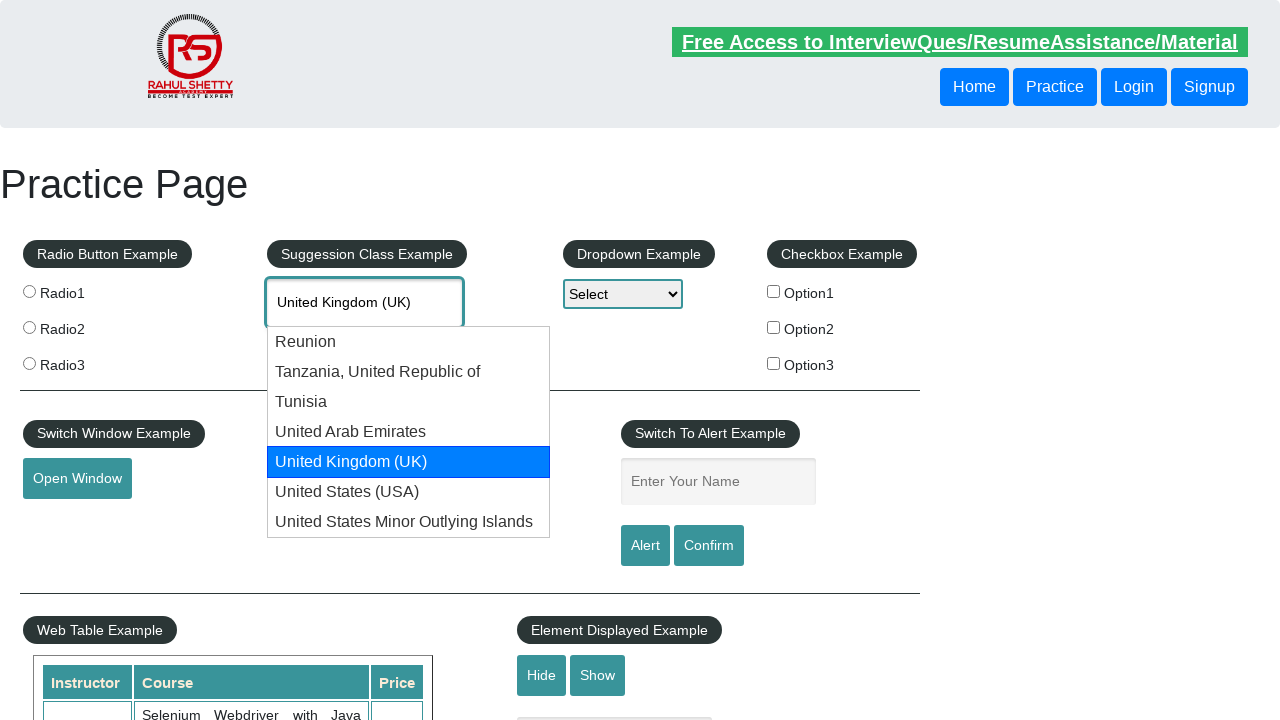

Retrieved current autocomplete value: 'United Kingdom (UK)'
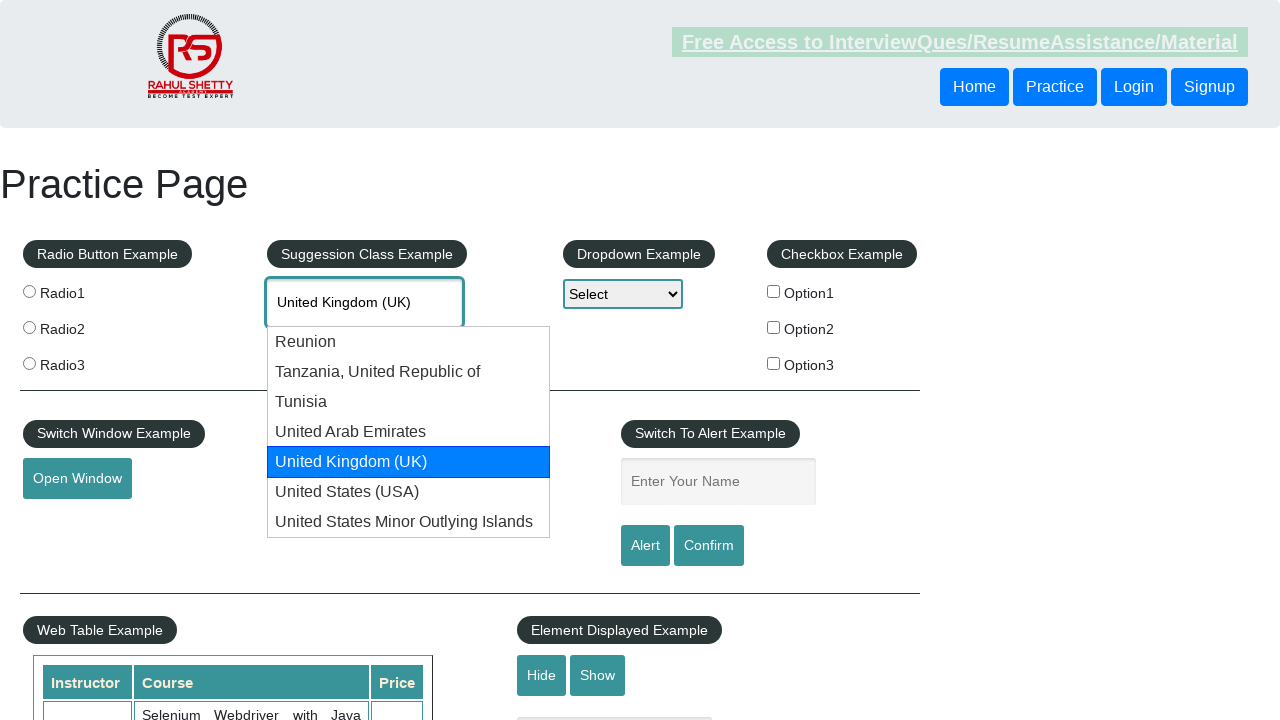

Waited 1000ms for dropdown to update
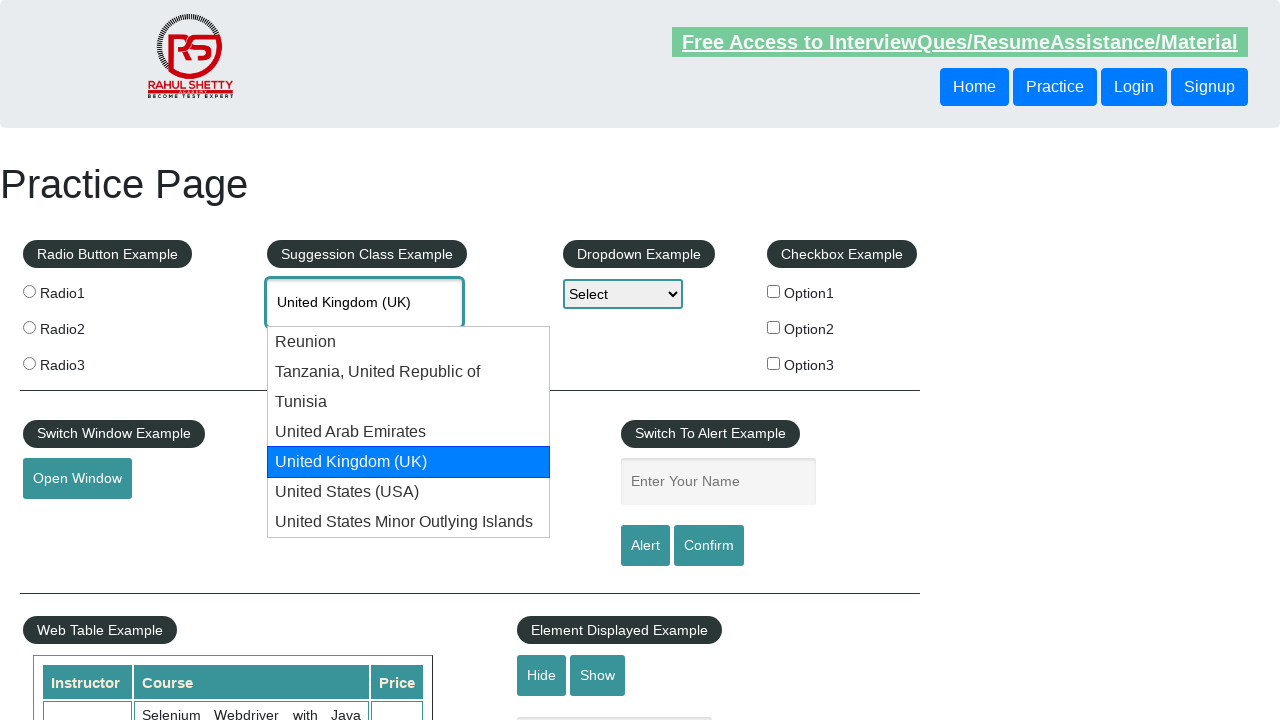

Pressed ArrowDown to navigate through dropdown suggestions on #autocomplete
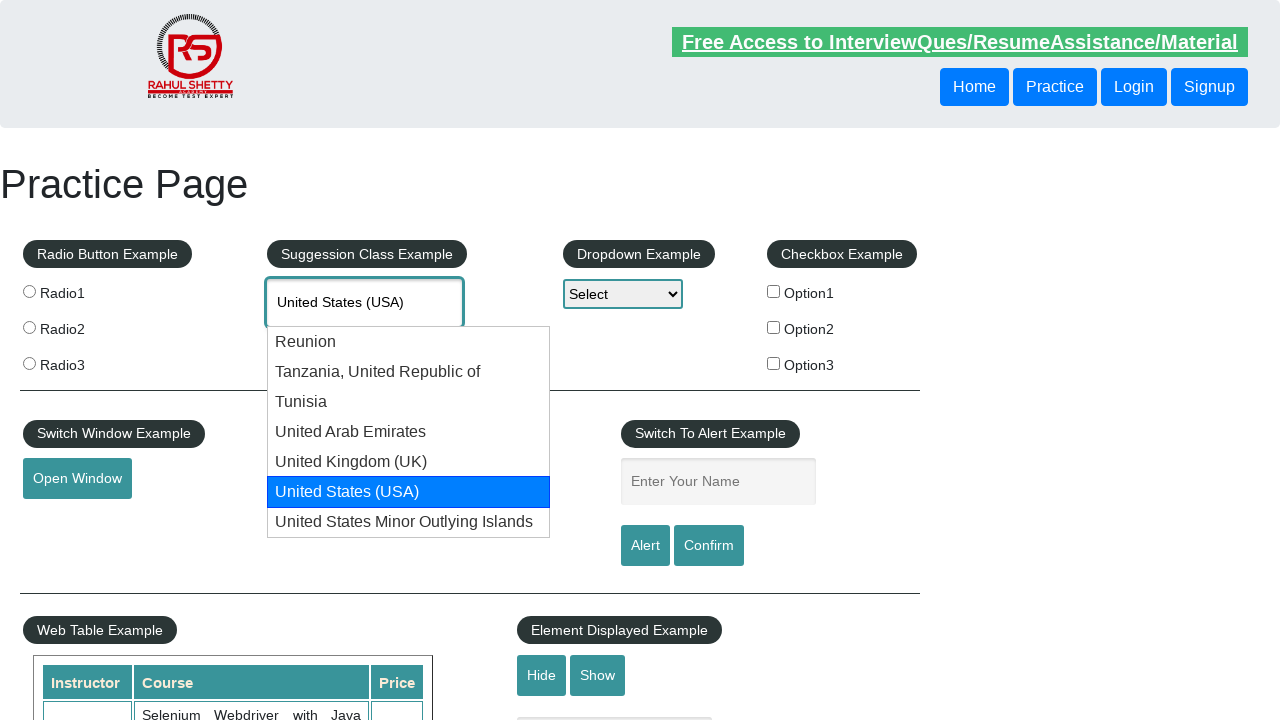

Retrieved current autocomplete value: 'United States (USA)'
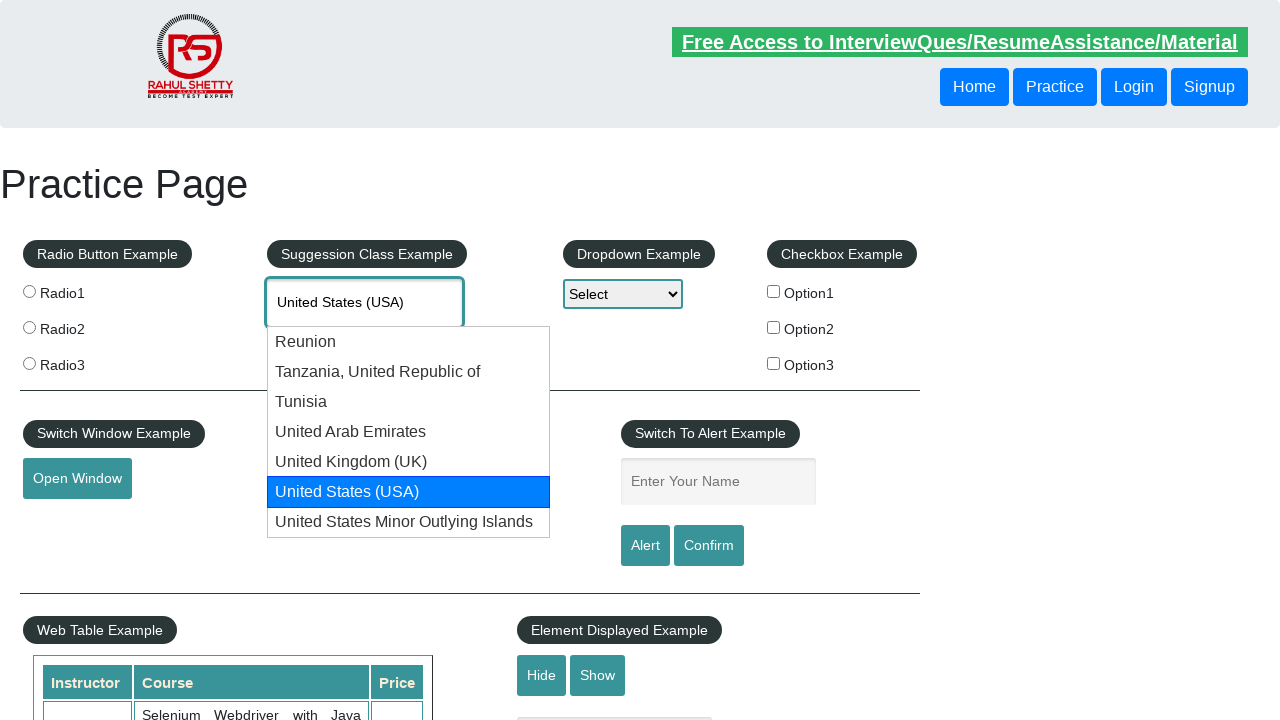

Waited 1000ms for dropdown to update
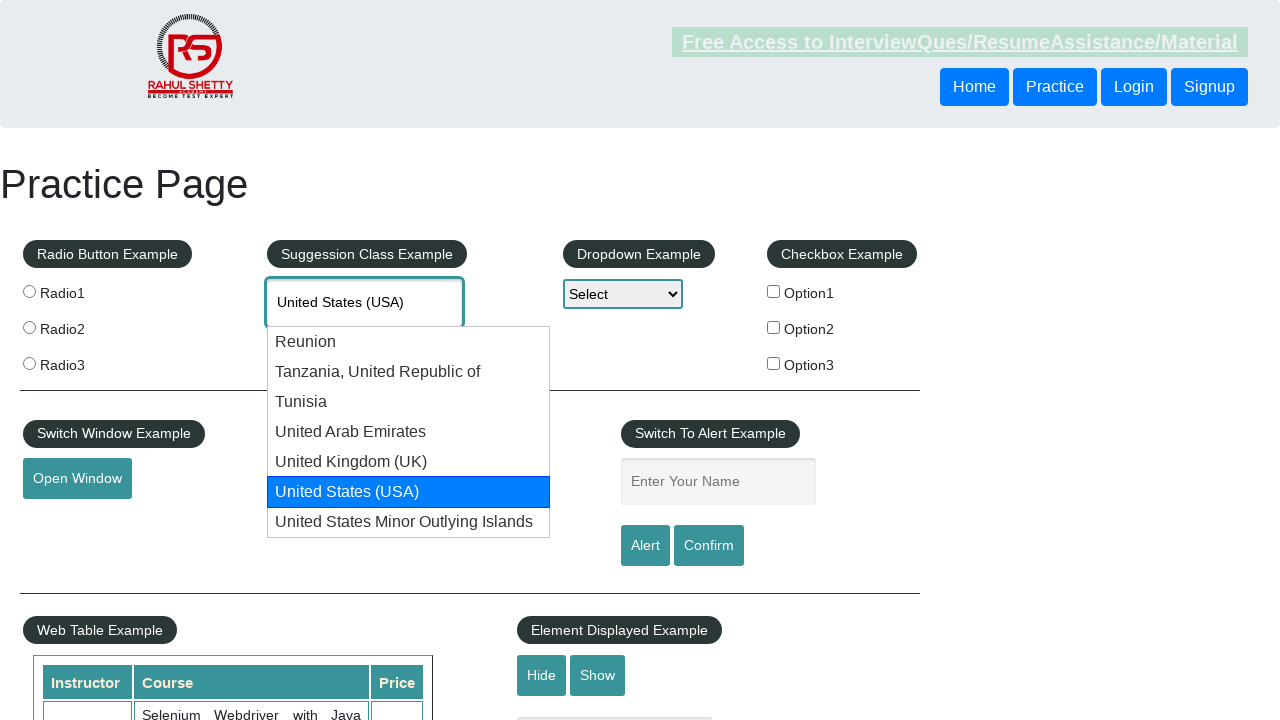

Pressed ArrowDown to navigate through dropdown suggestions on #autocomplete
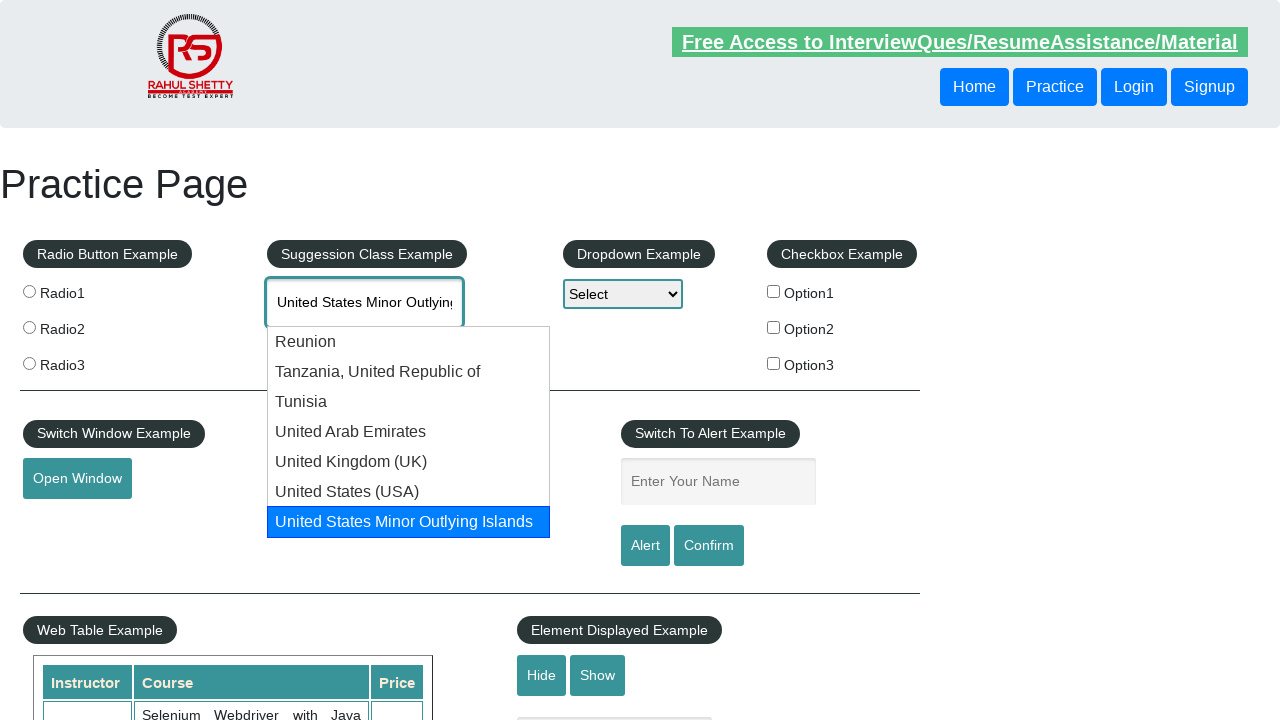

Retrieved current autocomplete value: 'United States Minor Outlying Islands'
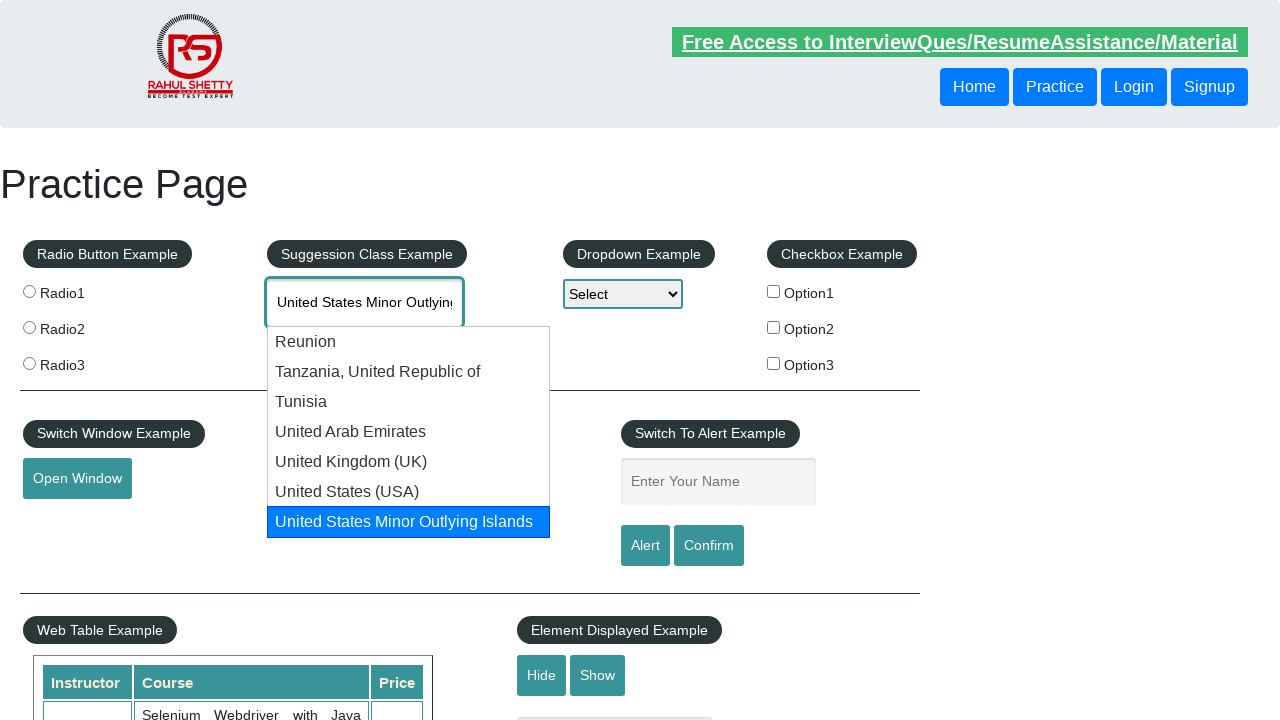

Waited 1000ms for dropdown to update
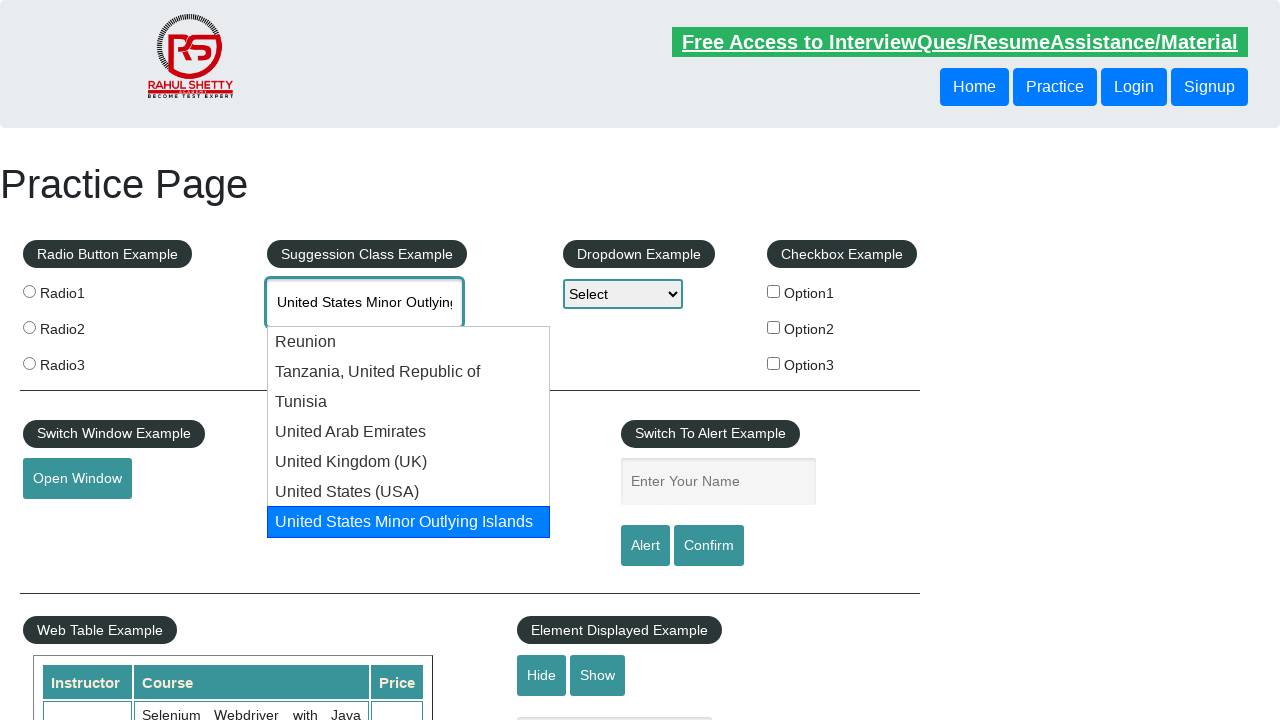

Pressed ArrowDown to navigate through dropdown suggestions on #autocomplete
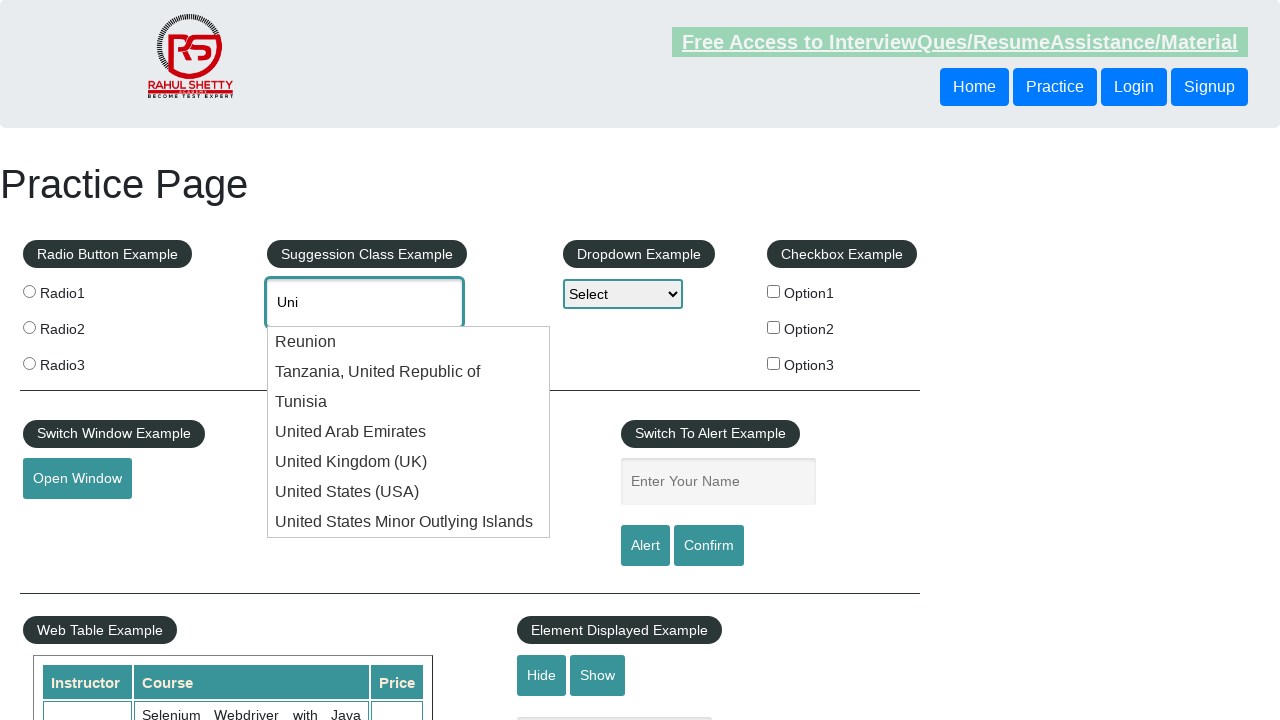

Retrieved current autocomplete value: 'Uni'
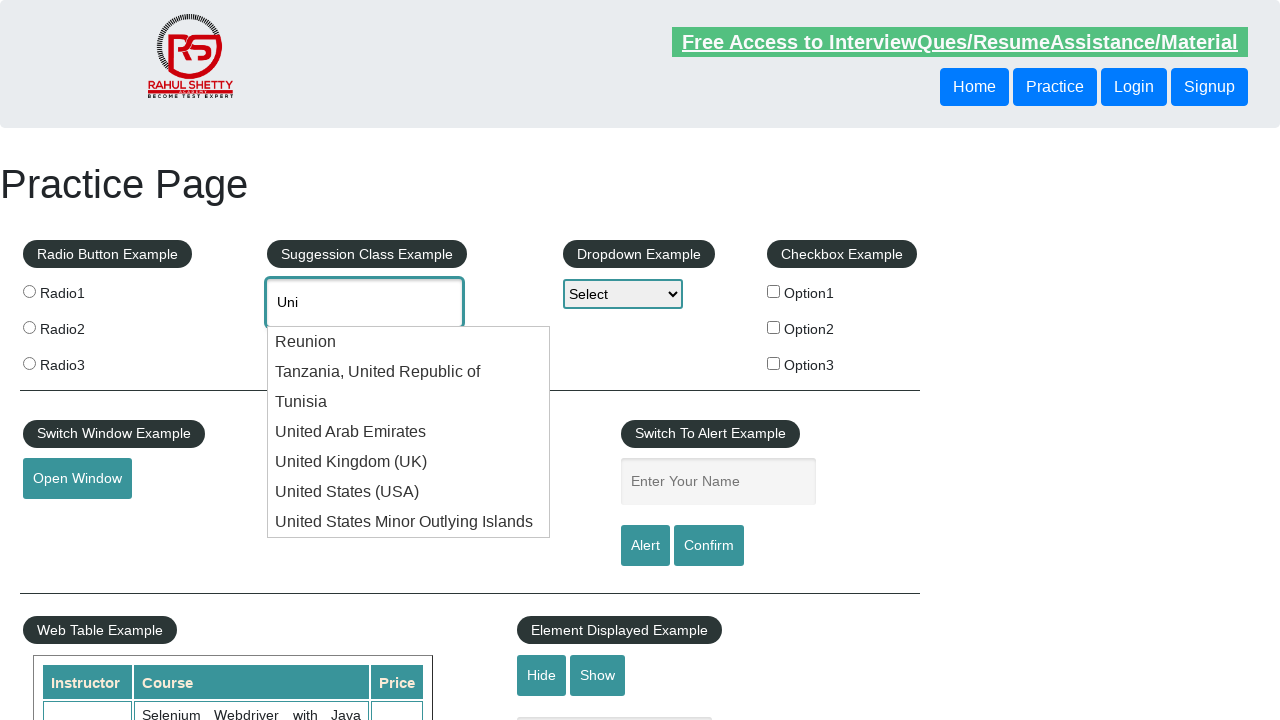

Waited 1000ms for dropdown to update
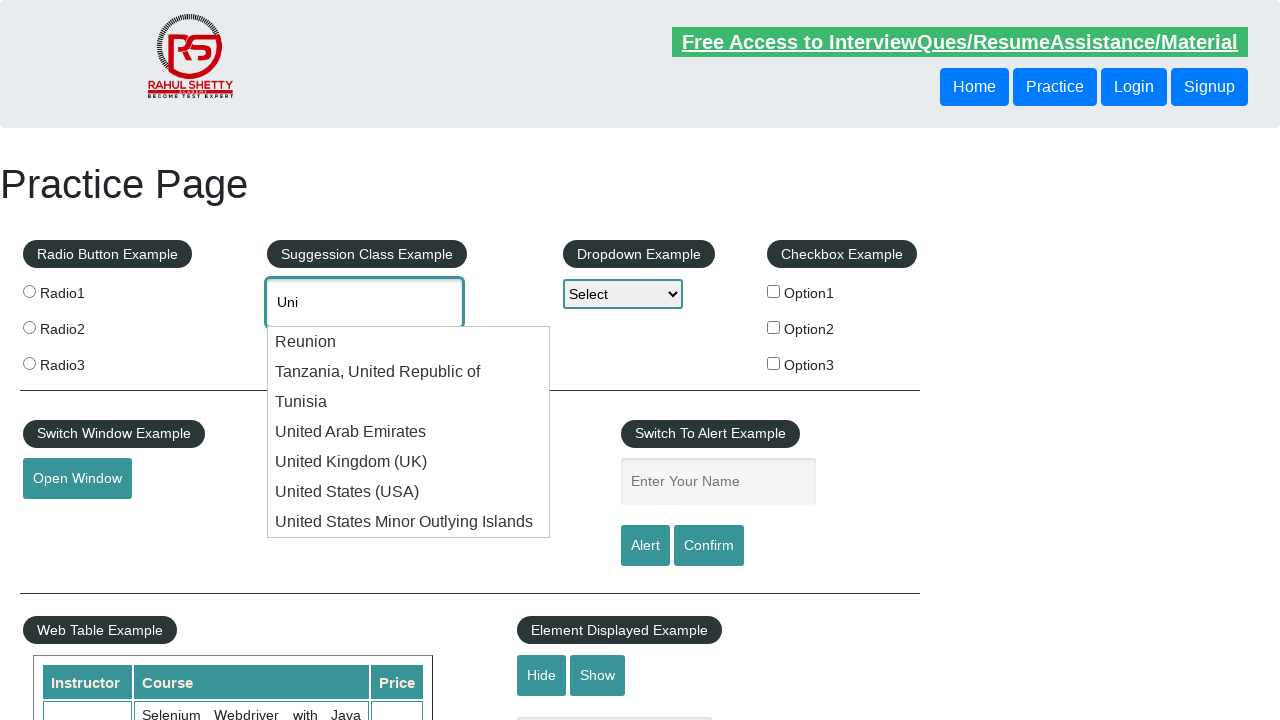

Pressed ArrowDown to navigate through dropdown suggestions on #autocomplete
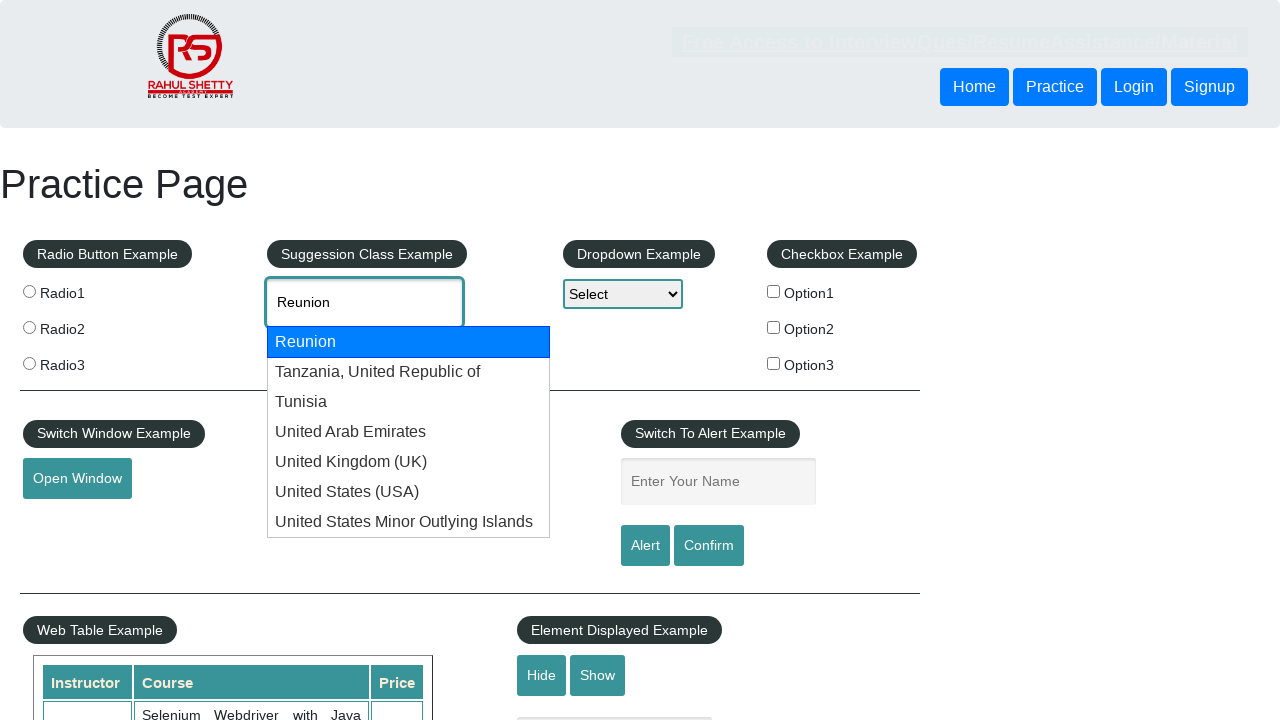

Retrieved current autocomplete value: 'Reunion'
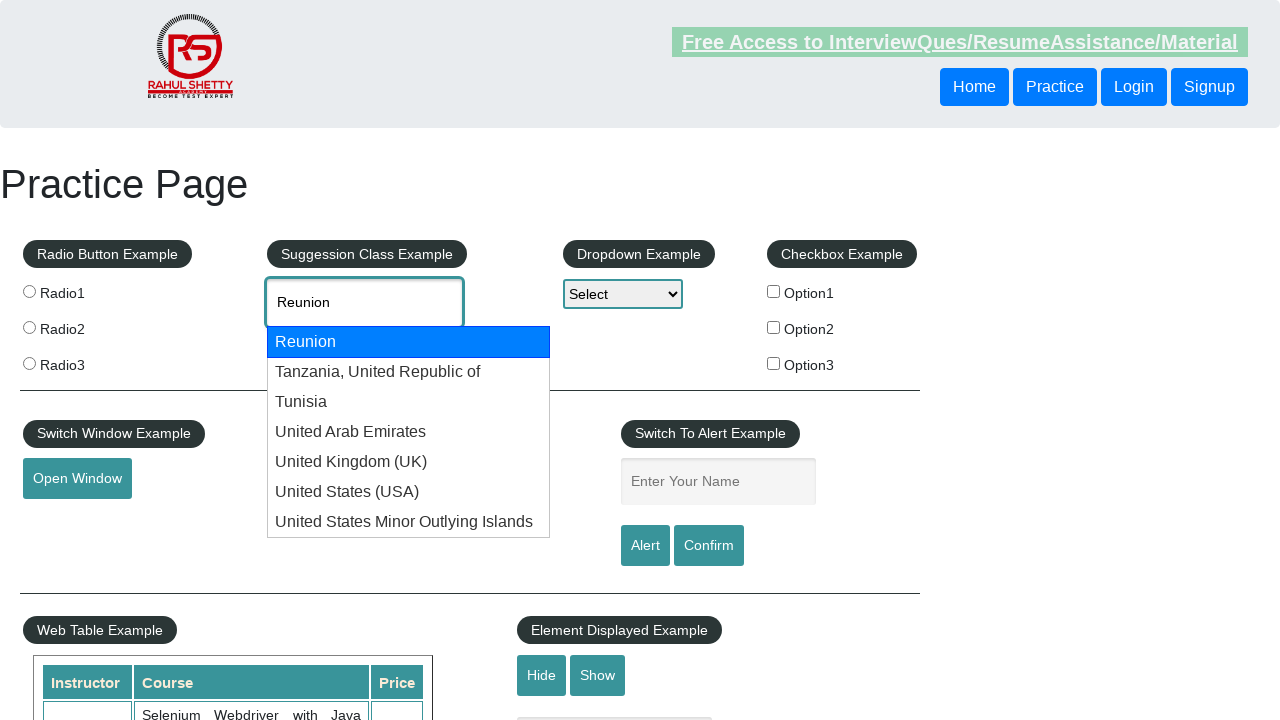

Waited 1000ms for dropdown to update
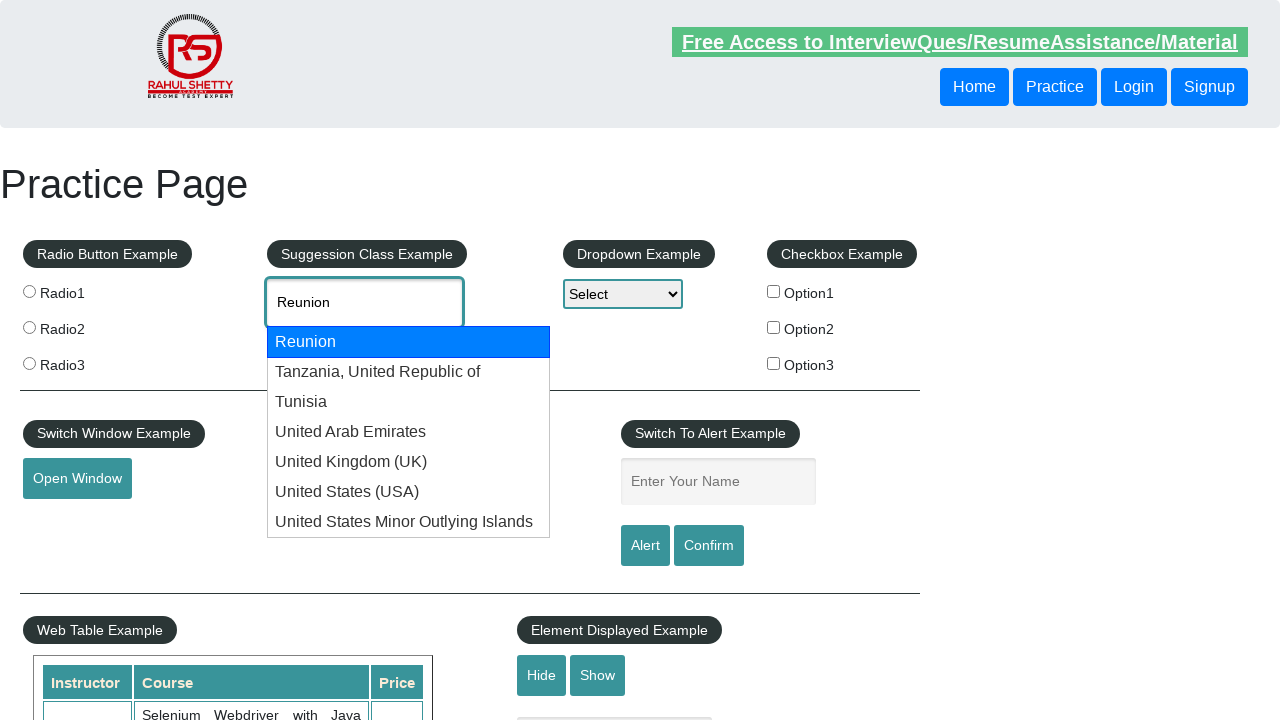

Pressed ArrowDown to navigate through dropdown suggestions on #autocomplete
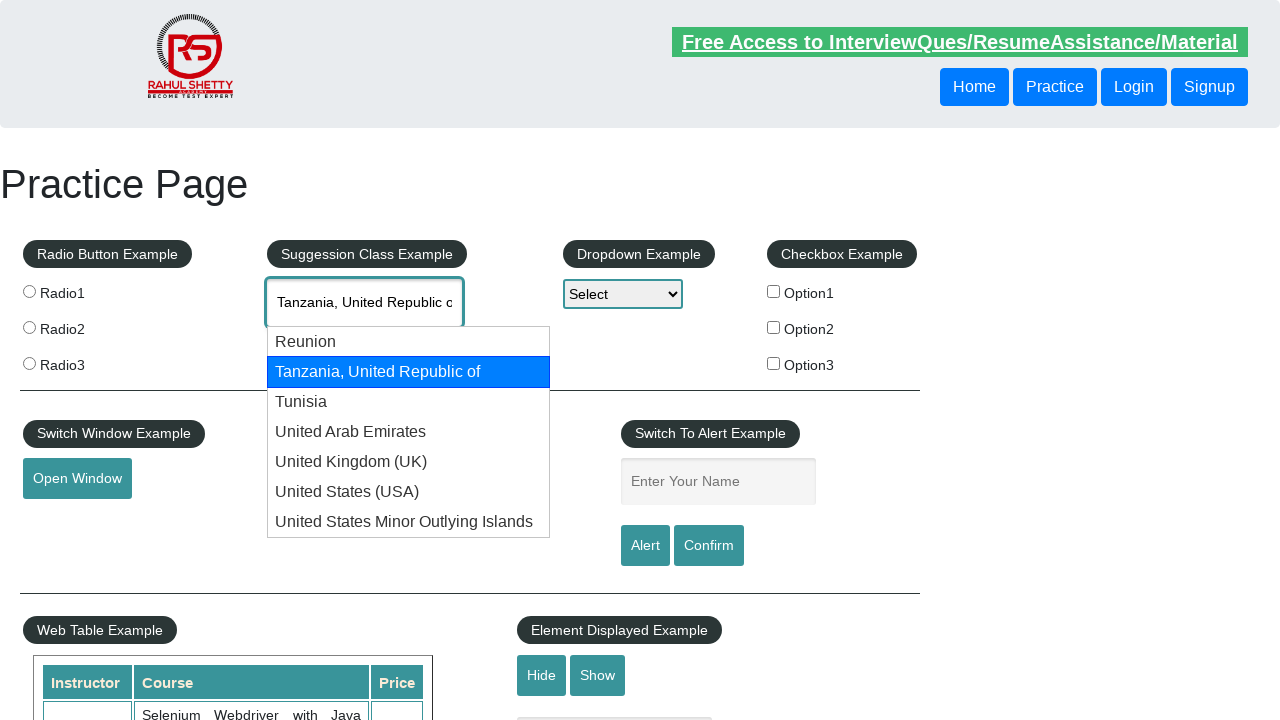

Retrieved current autocomplete value: 'Tanzania, United Republic of'
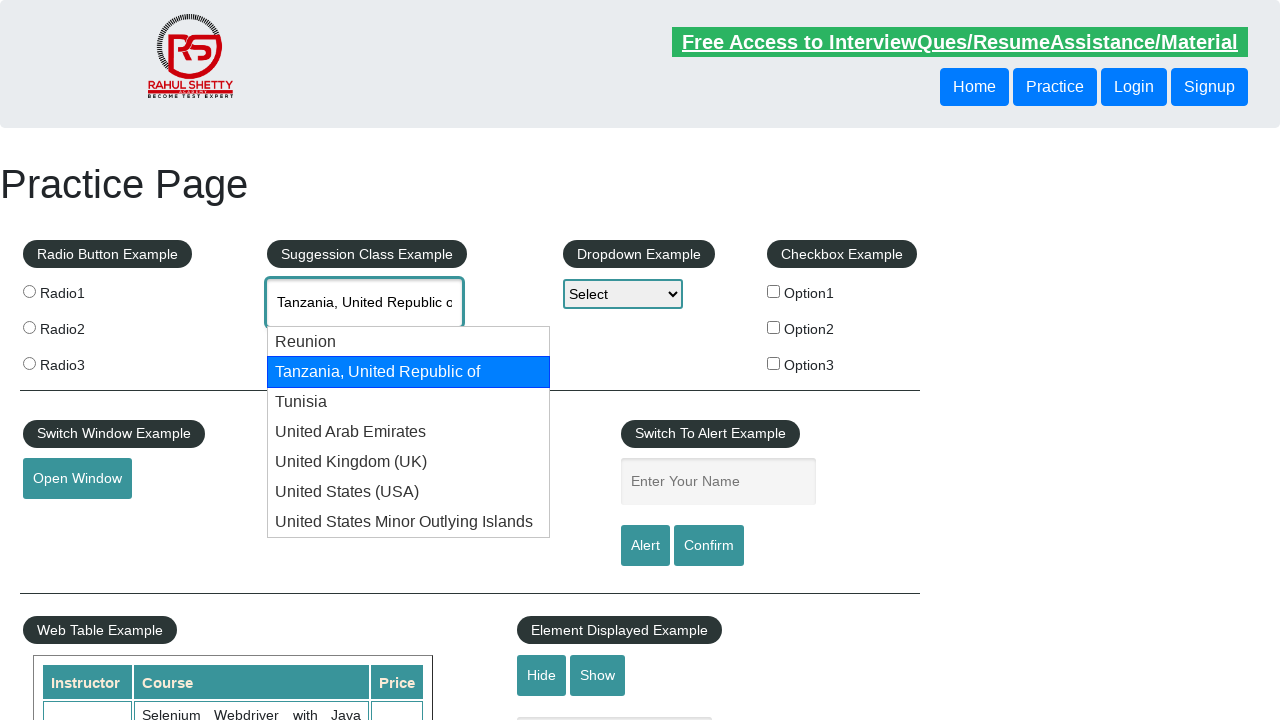

Pressed Enter to select 'United States' from dropdown on #autocomplete
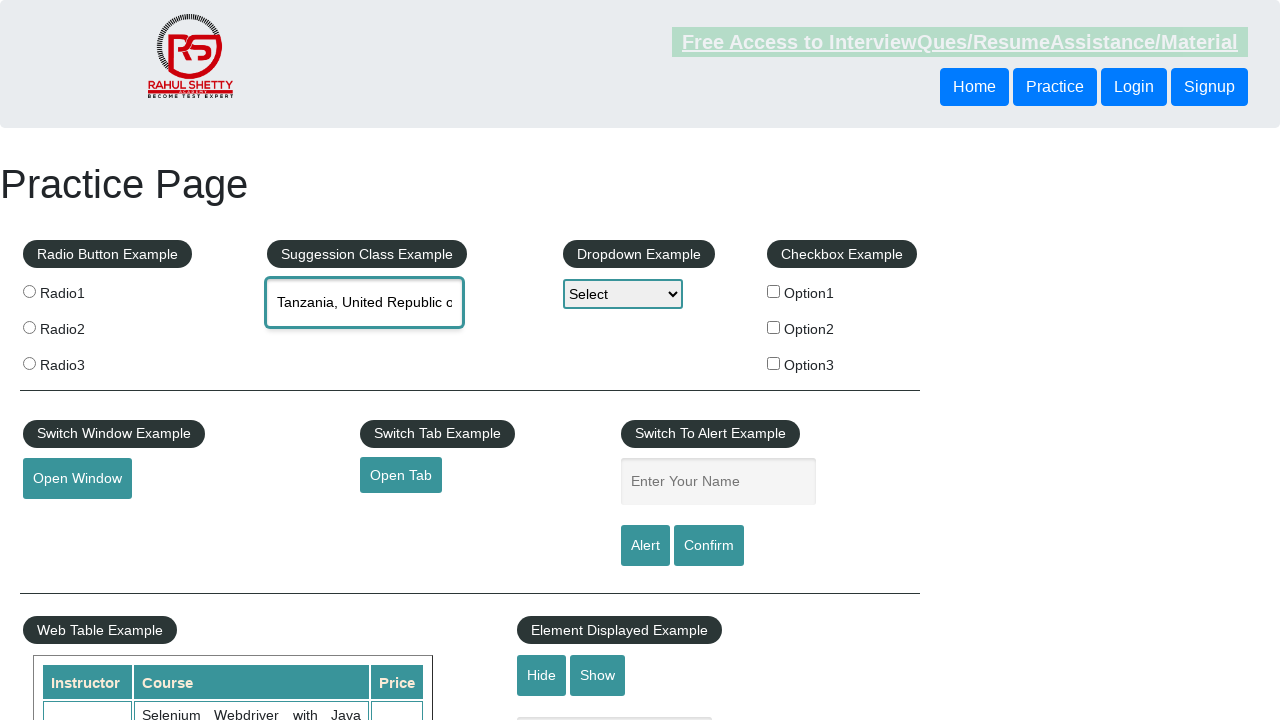

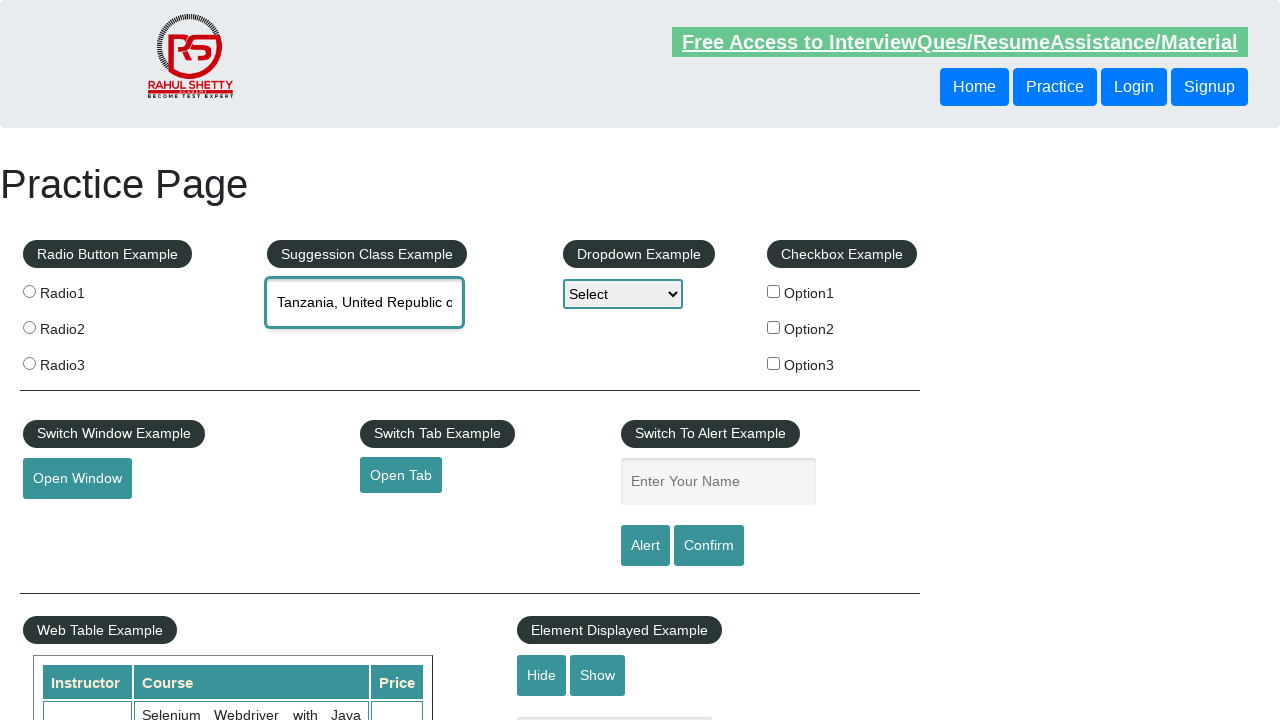